Tests checkbox functionality by selecting multiple day checkboxes (Sunday, Monday, Tuesday)

Starting URL: https://testautomationpractice.blogspot.com/

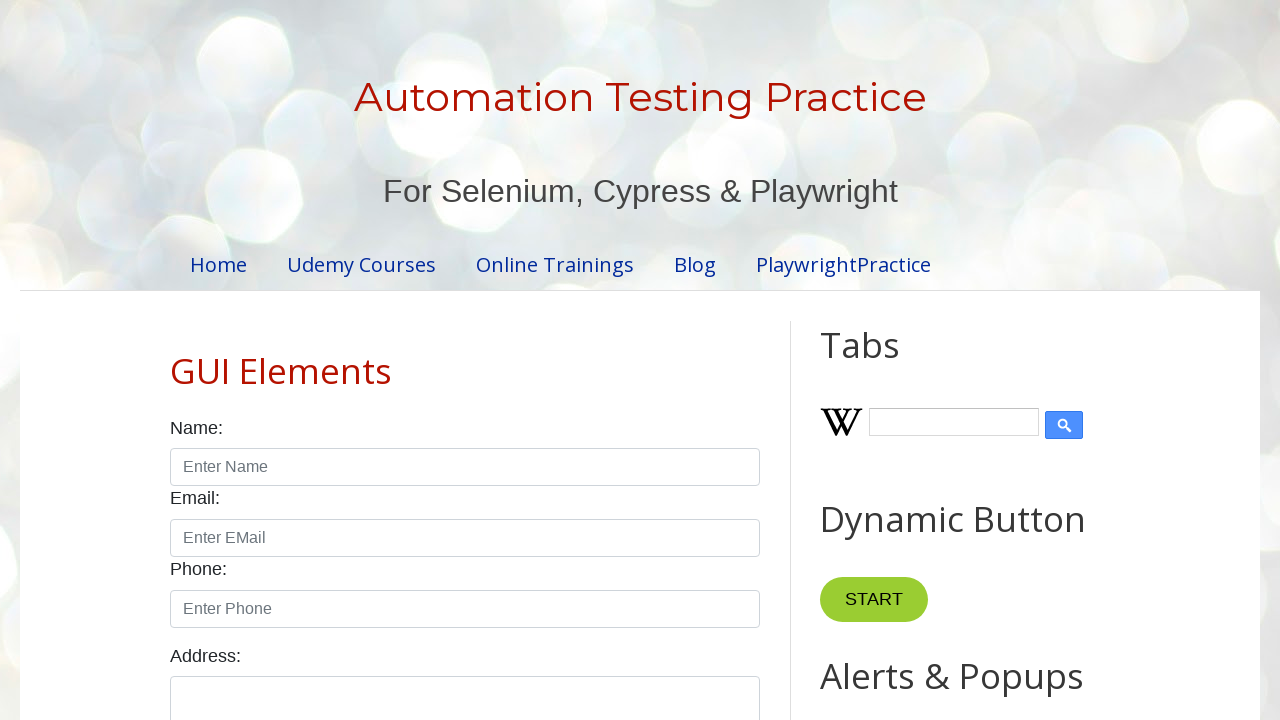

Checked Sunday checkbox at (218, 360) on internal:text="Sunday"i
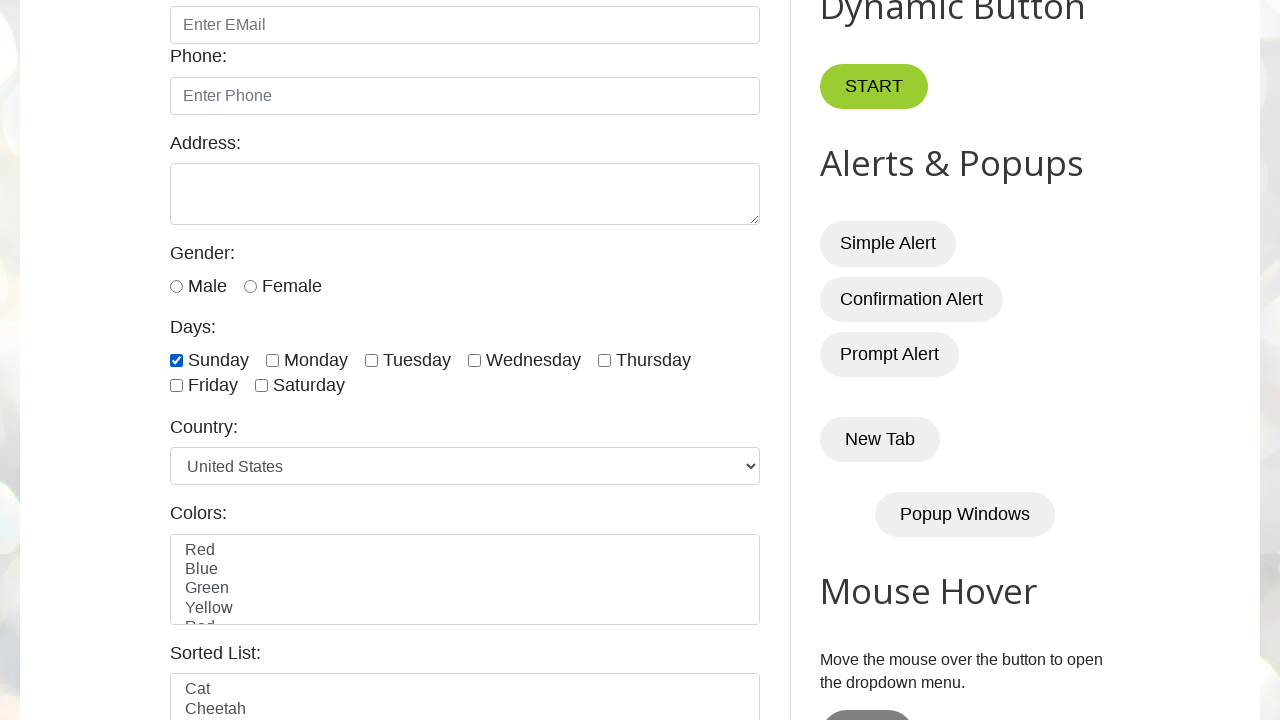

Checked Monday checkbox at (316, 360) on internal:text="Monday"i
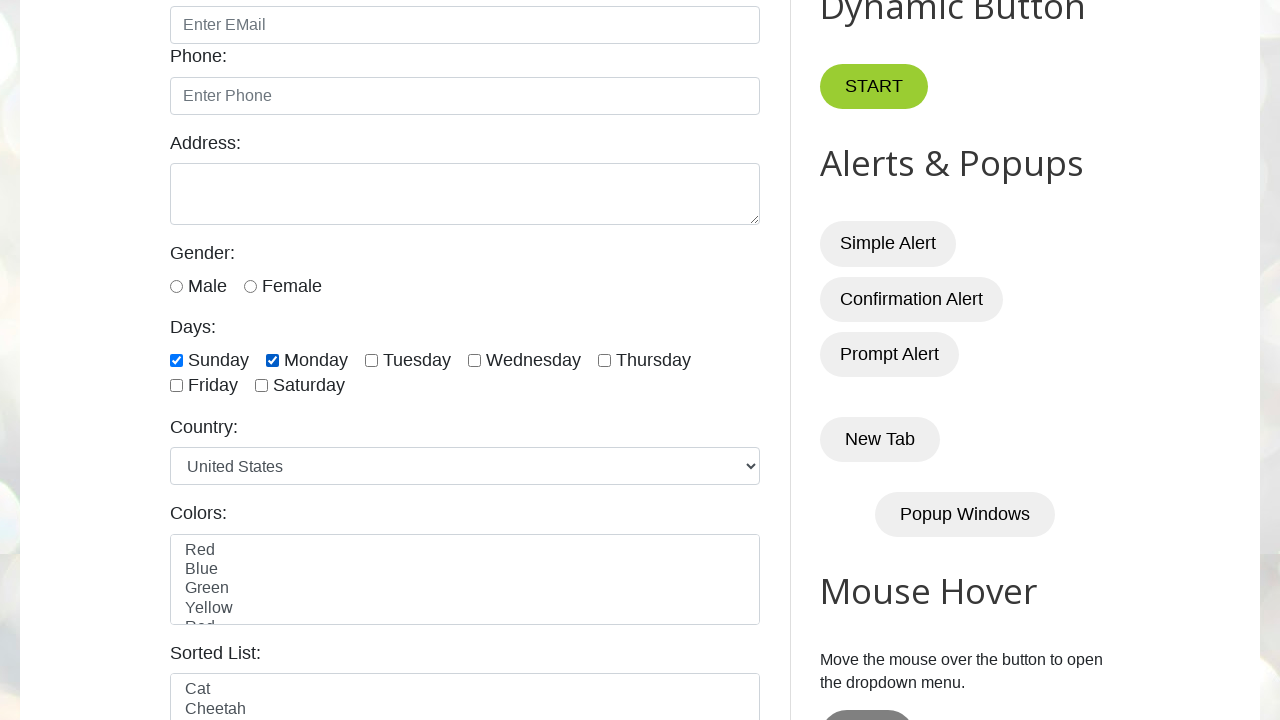

Checked Tuesday checkbox at (417, 360) on internal:text="Tuesday"i
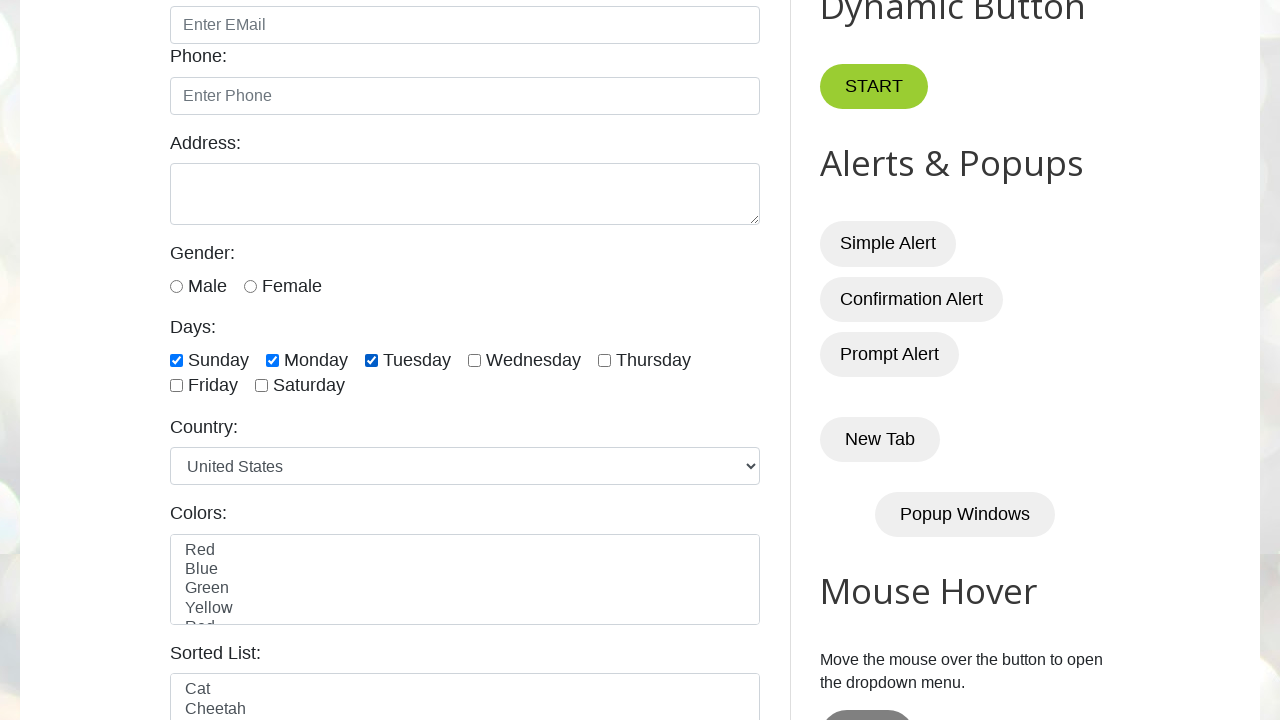

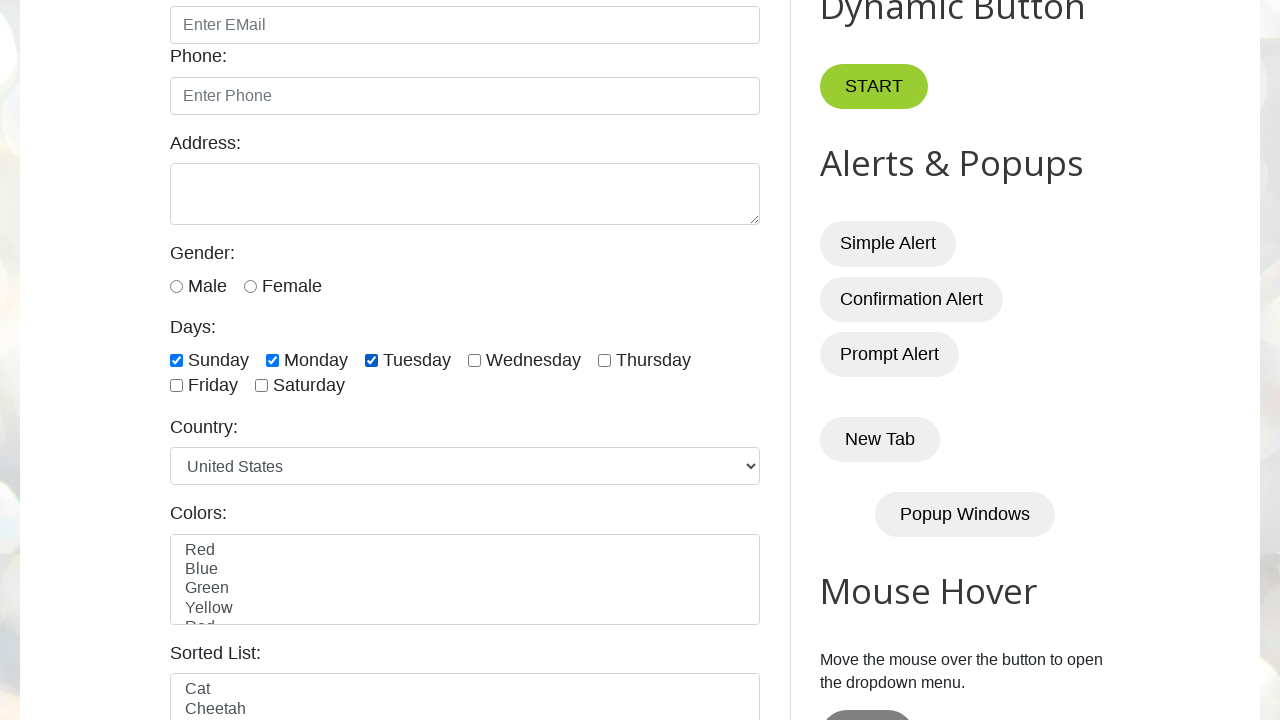